Navigates to an ITmedia news article page and waits for the global footer element to become clickable, then retrieves browser console logs

Starting URL: https://www.itmedia.co.jp/mobile/articles/2203/11/news089.html

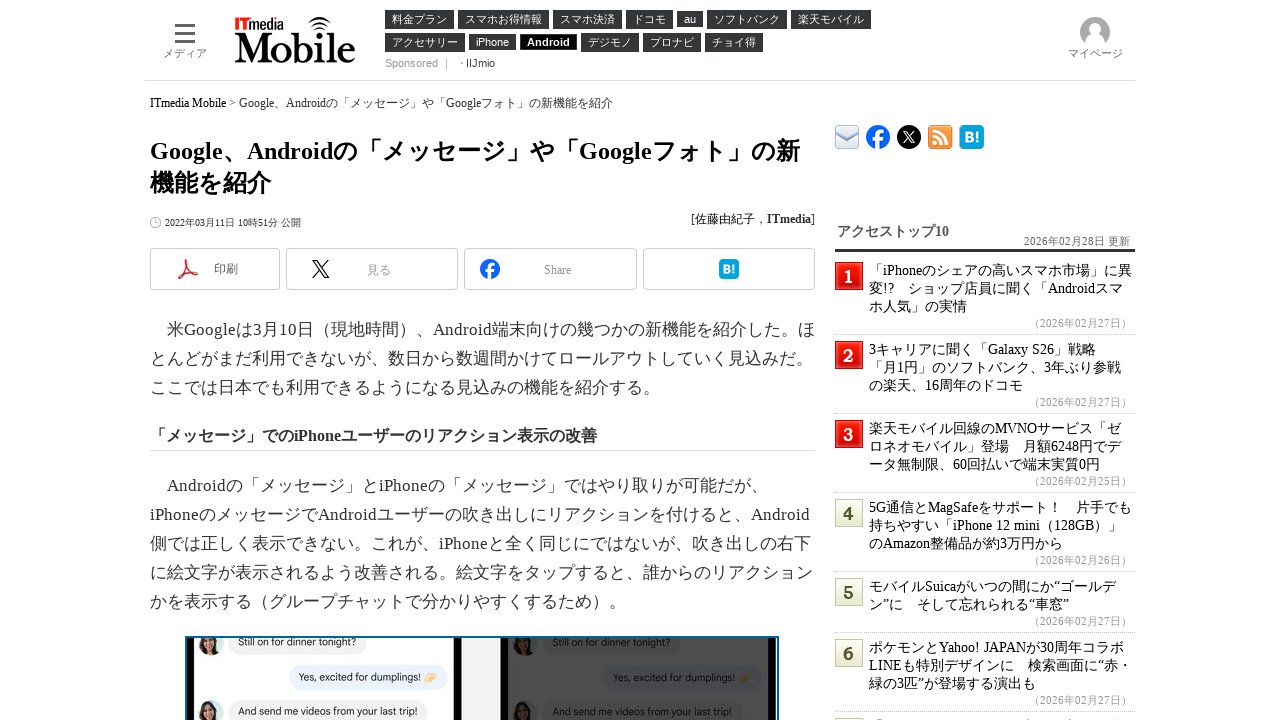

Navigated to ITmedia news article page
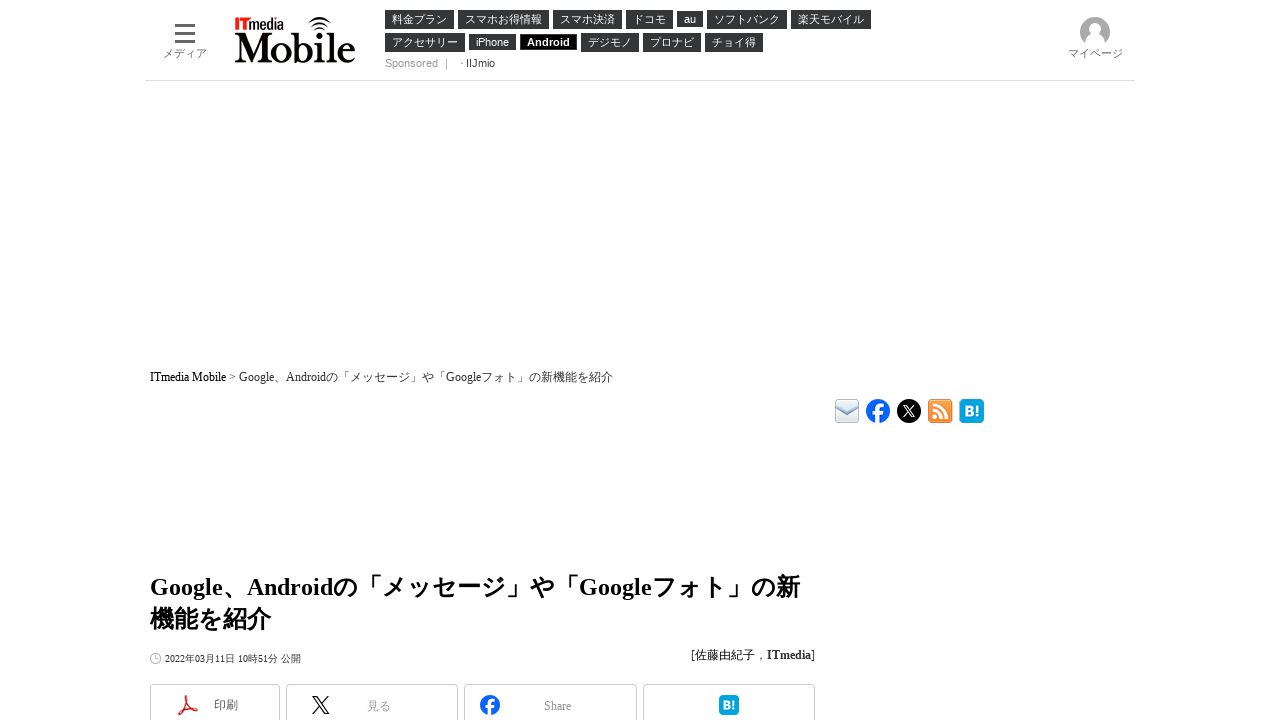

Global footer element became visible
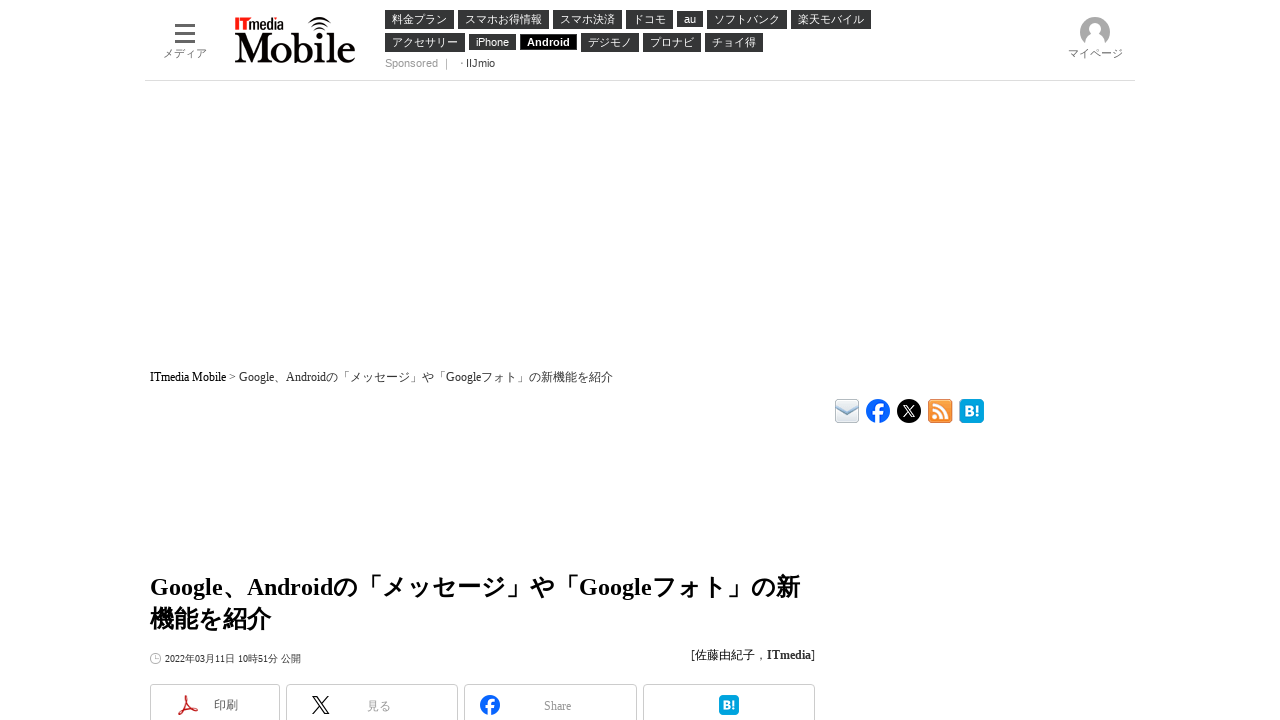

Global footer element is now clickable
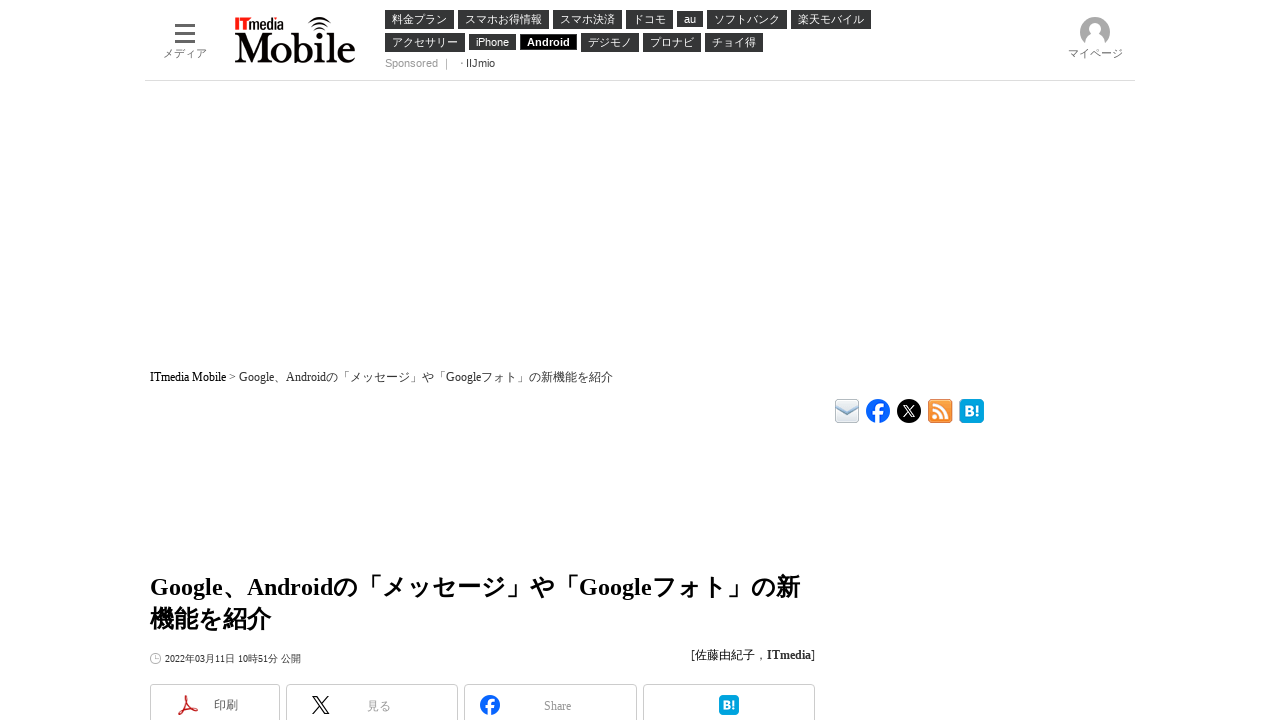

Retrieved browser console logs
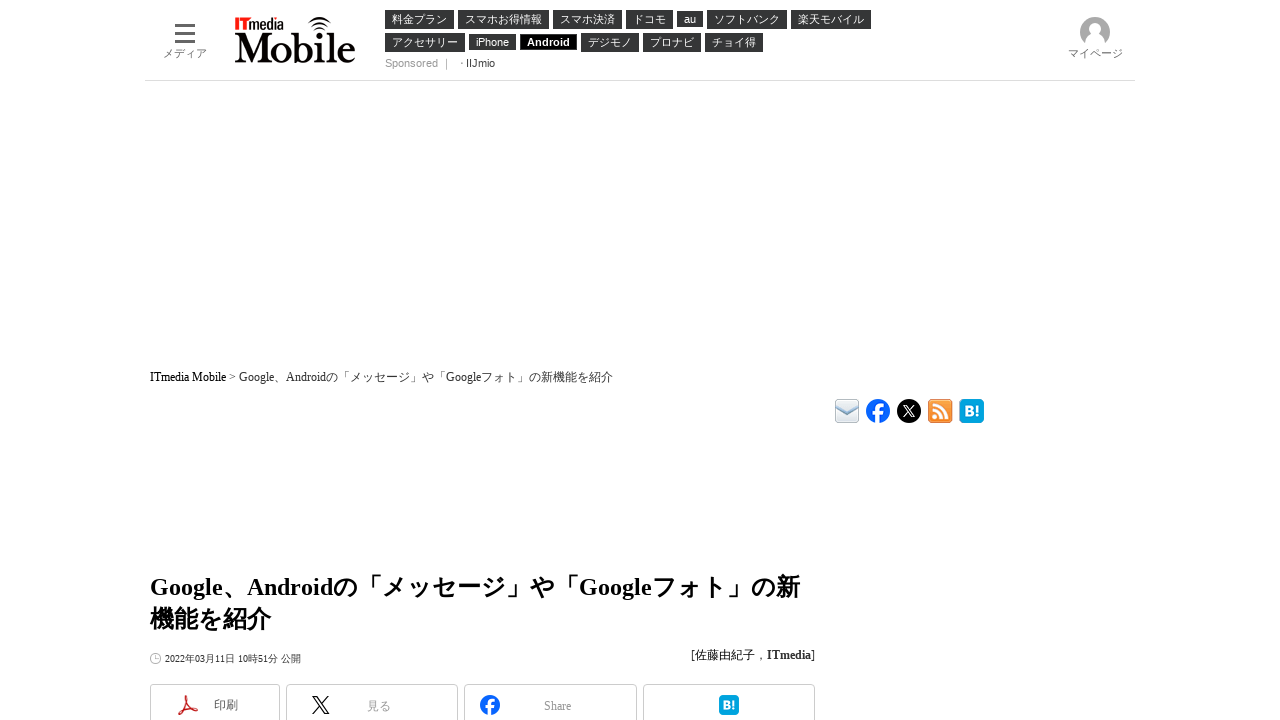

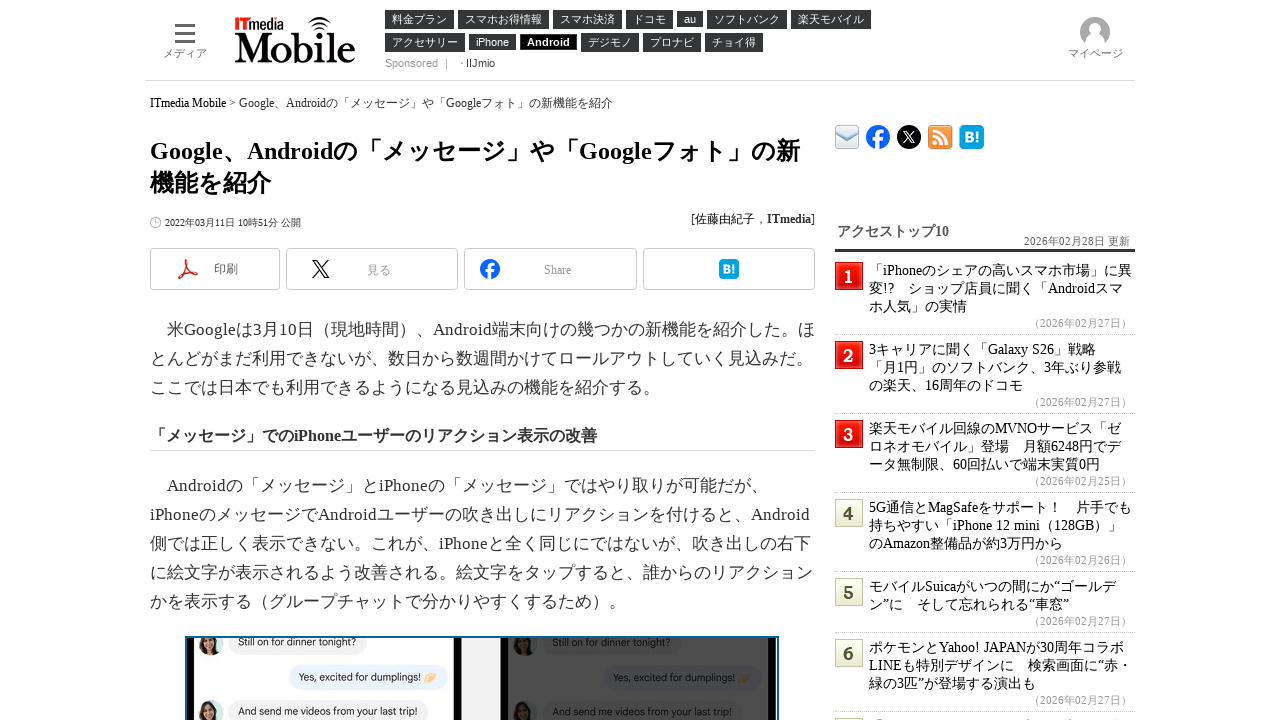